Changes the browser viewport size to 800x600

Starting URL: https://devexpress.github.io/testcafe/example/

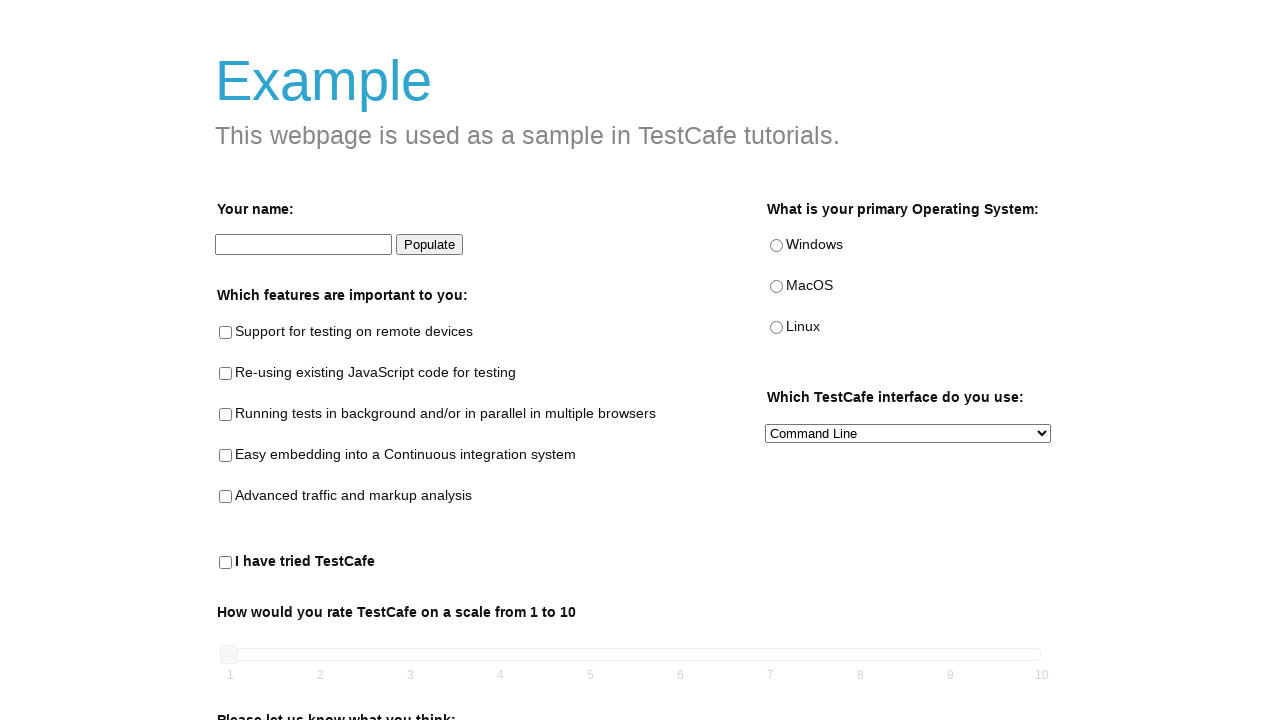

Changed viewport size to 800x600
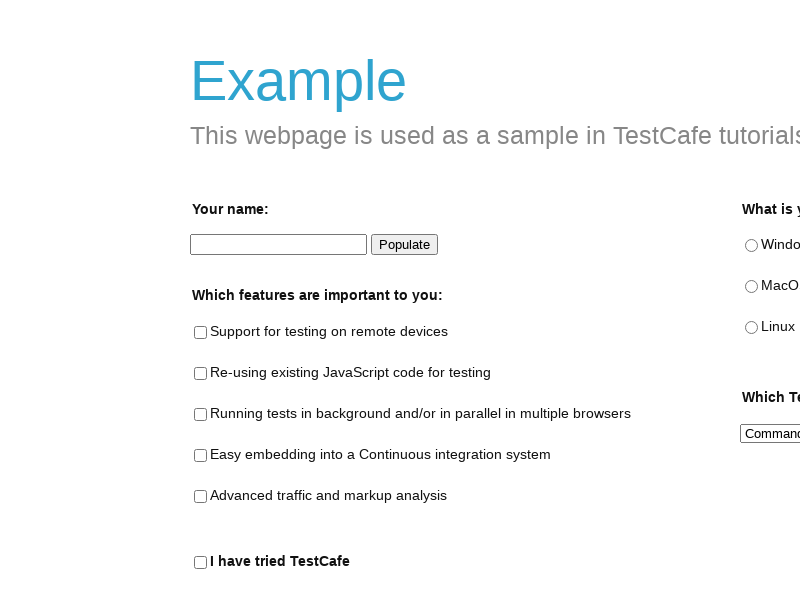

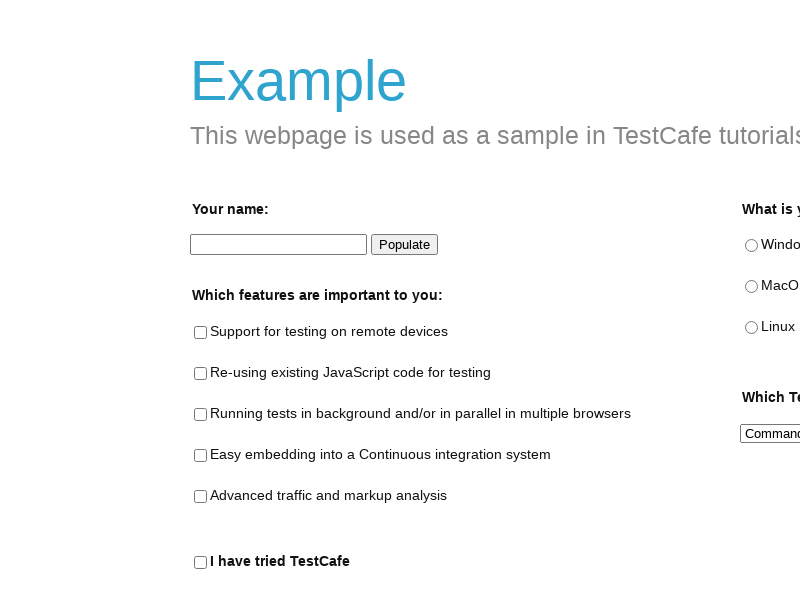